Tests that the Clear completed button is hidden when there are no completed items.

Starting URL: https://demo.playwright.dev/todomvc

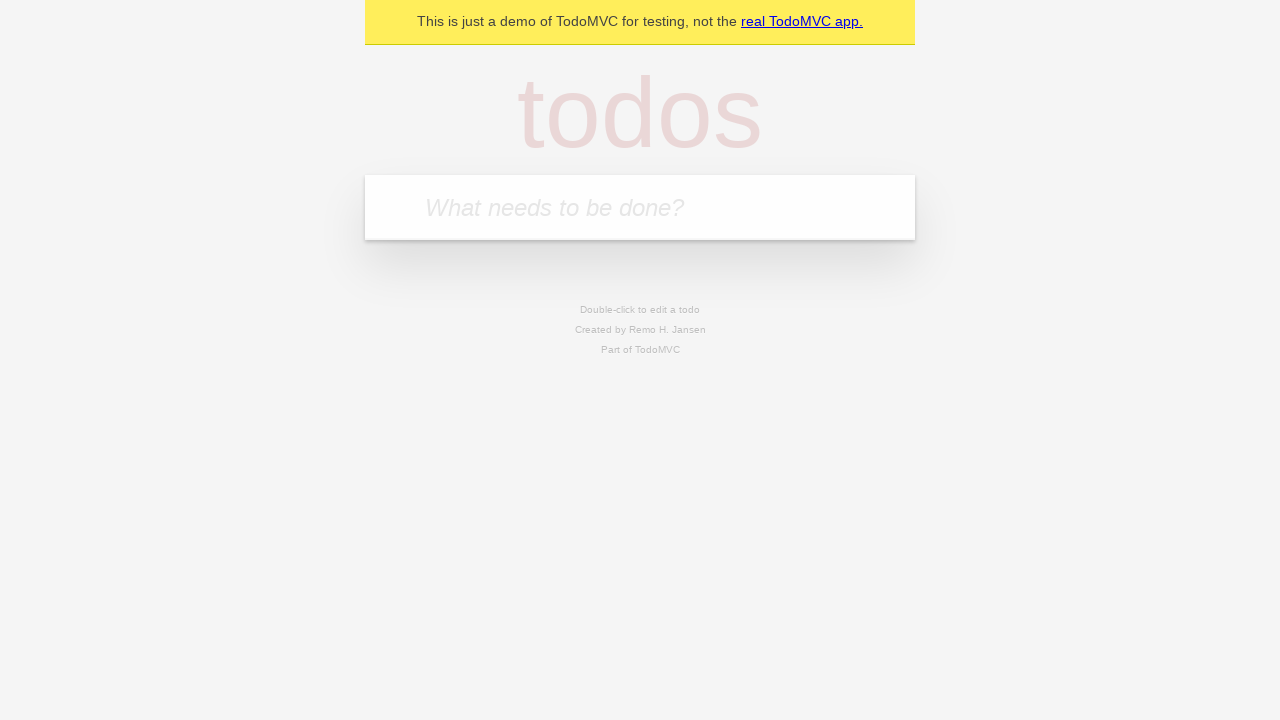

Filled todo input with 'buy some cheese' on internal:attr=[placeholder="What needs to be done?"i]
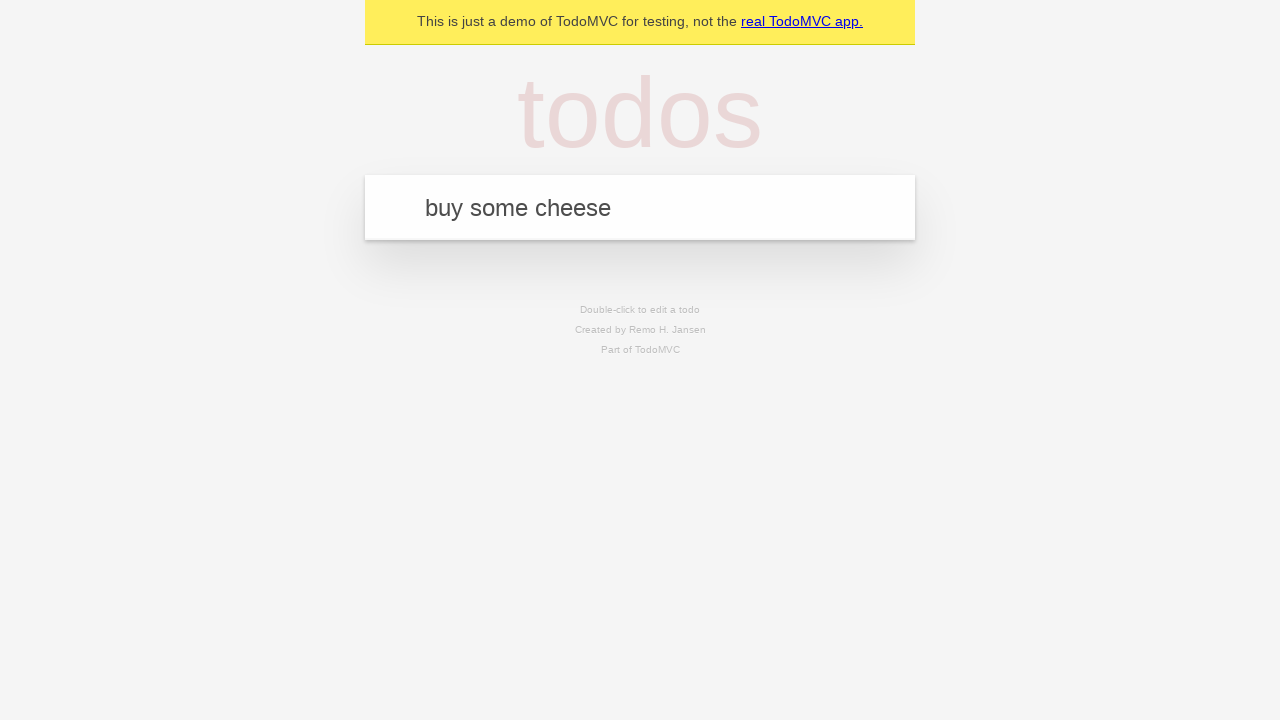

Pressed Enter to add first todo on internal:attr=[placeholder="What needs to be done?"i]
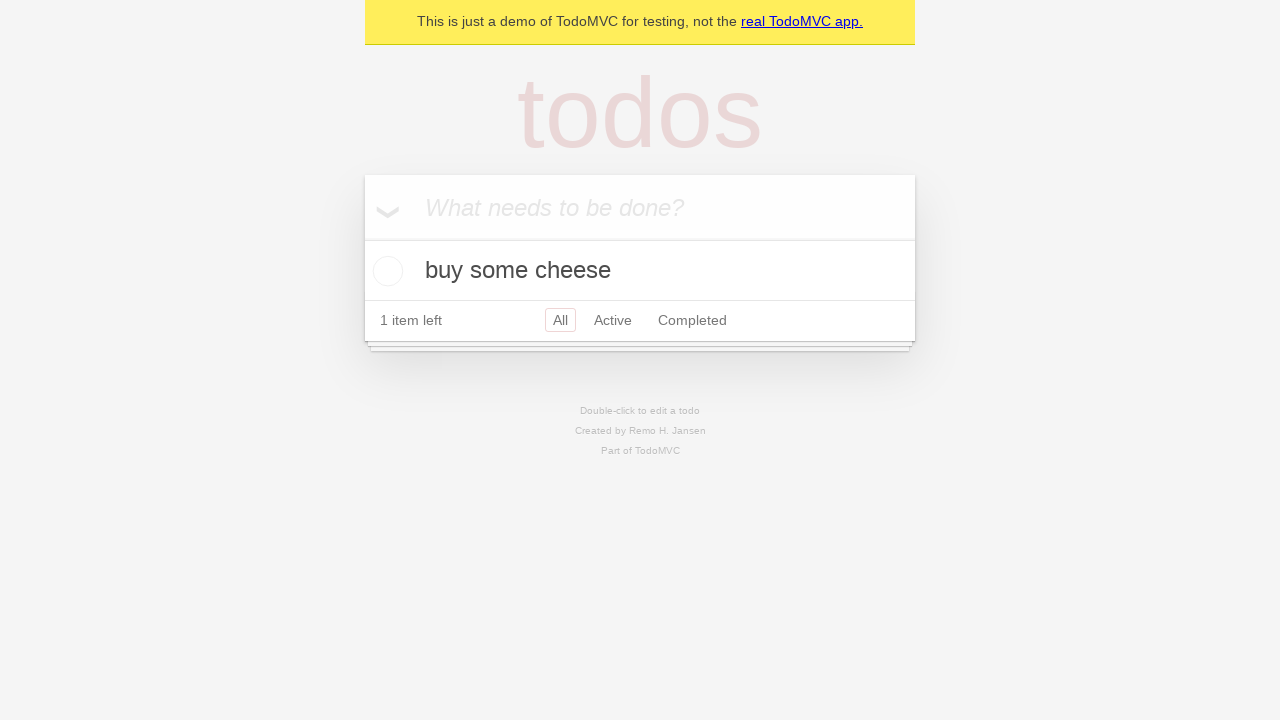

Filled todo input with 'feed the cat' on internal:attr=[placeholder="What needs to be done?"i]
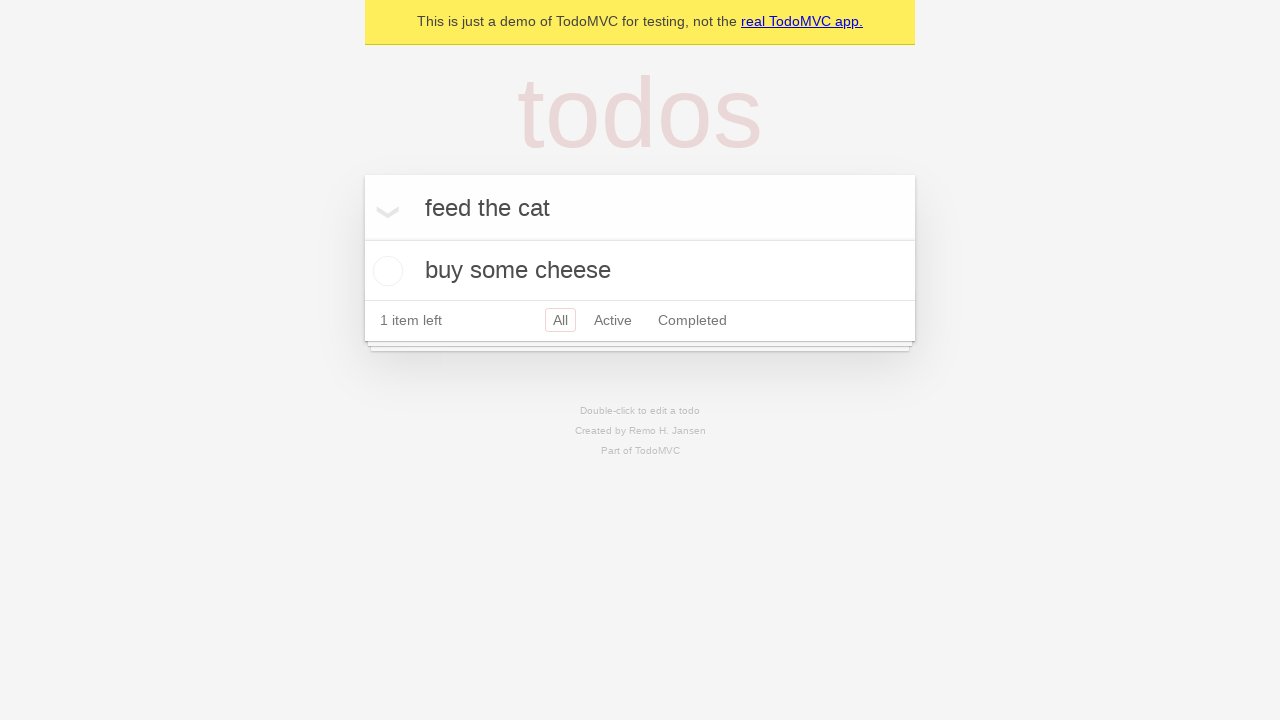

Pressed Enter to add second todo on internal:attr=[placeholder="What needs to be done?"i]
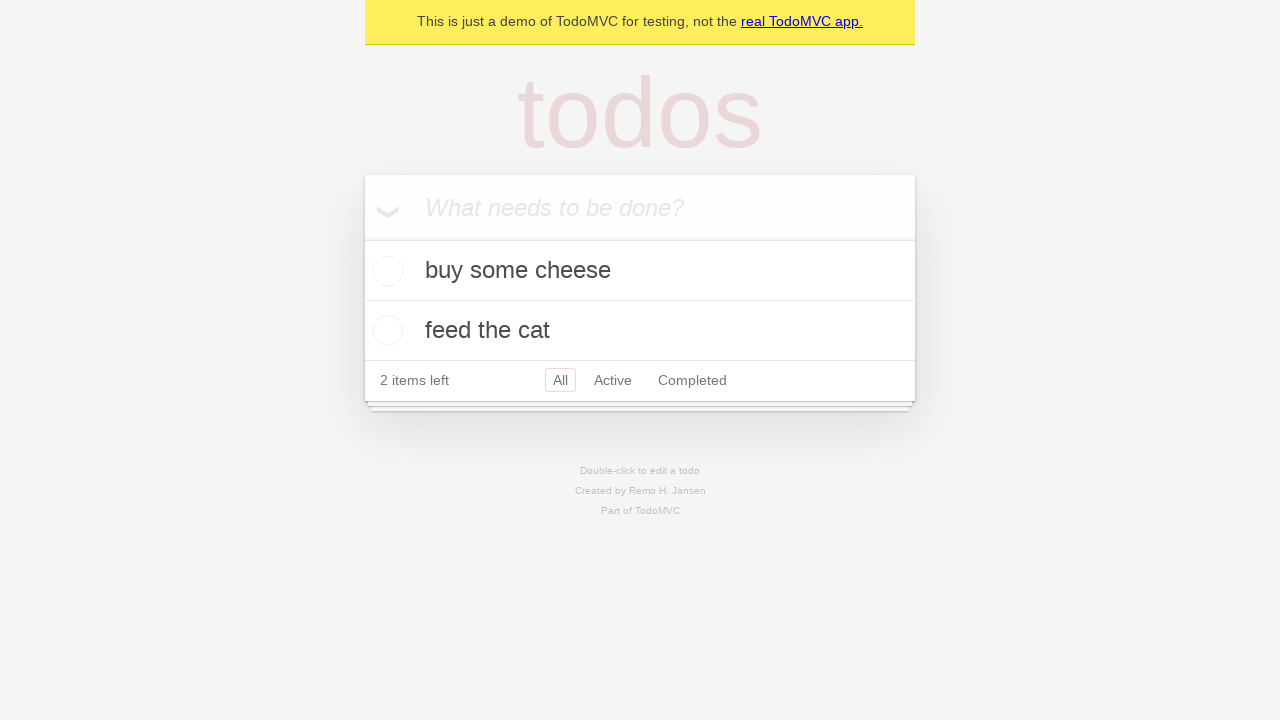

Filled todo input with 'book a doctors appointment' on internal:attr=[placeholder="What needs to be done?"i]
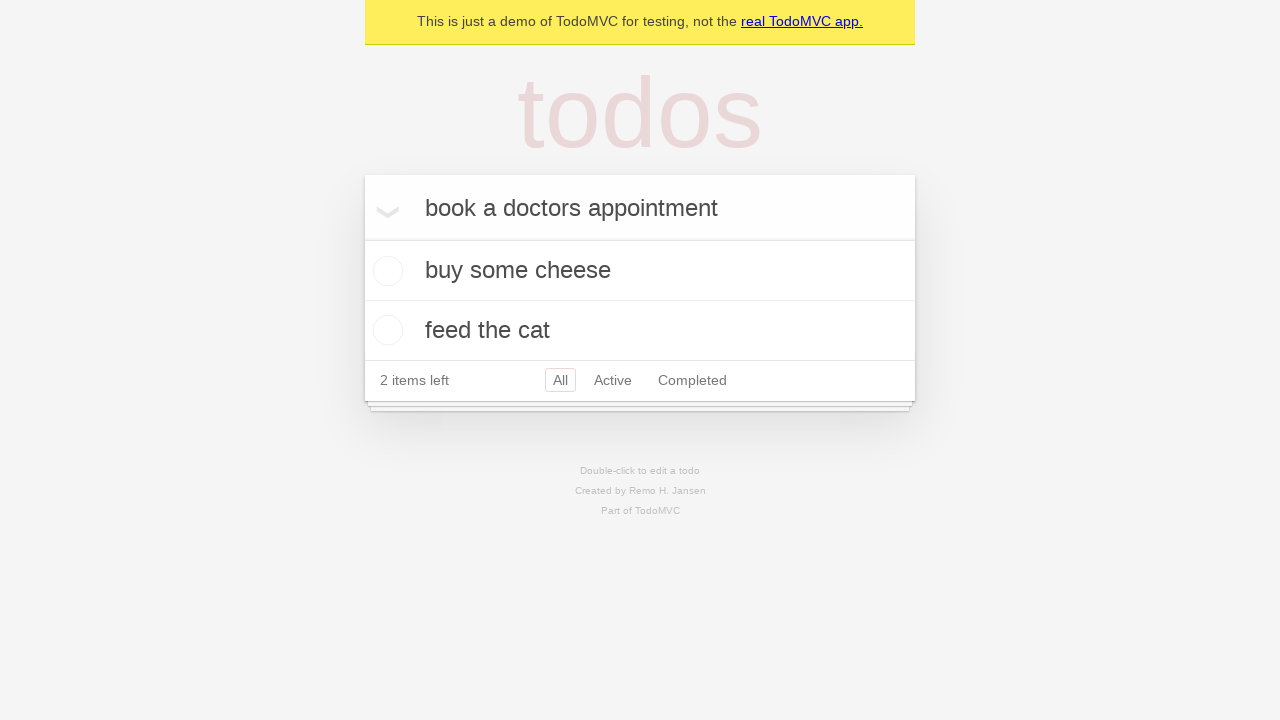

Pressed Enter to add third todo on internal:attr=[placeholder="What needs to be done?"i]
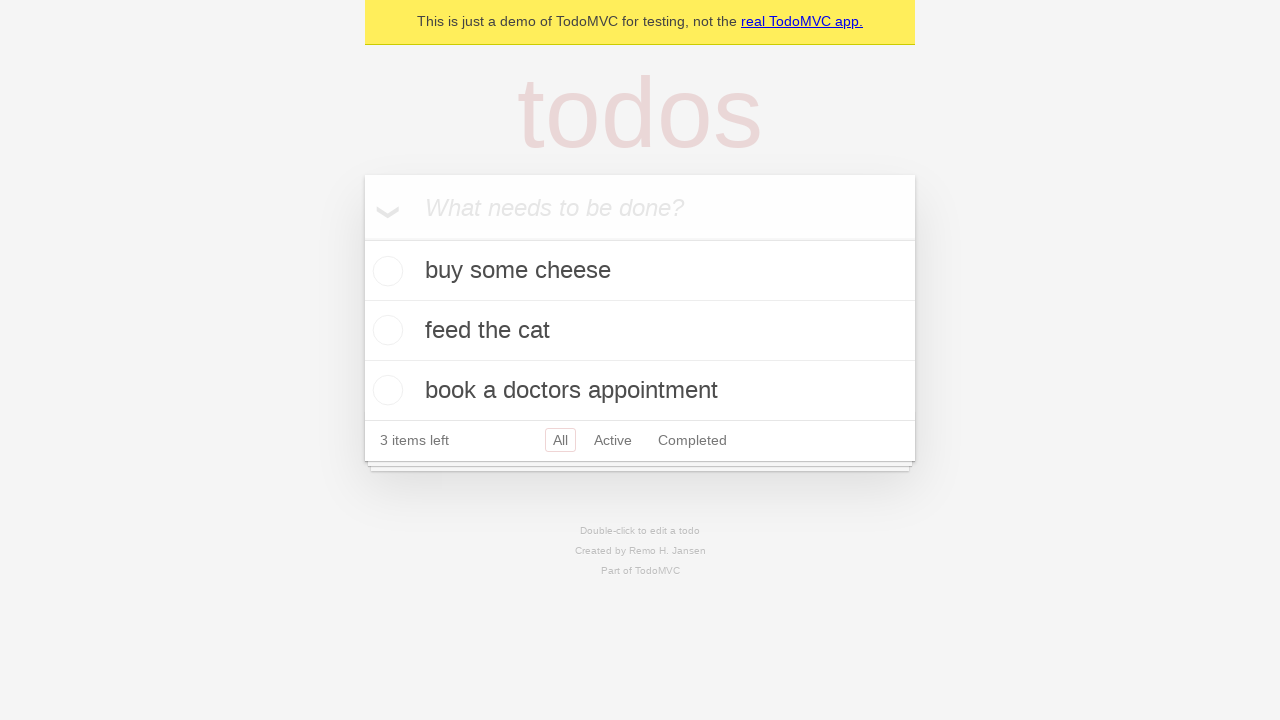

Checked the first todo item at (385, 271) on .todo-list li .toggle >> nth=0
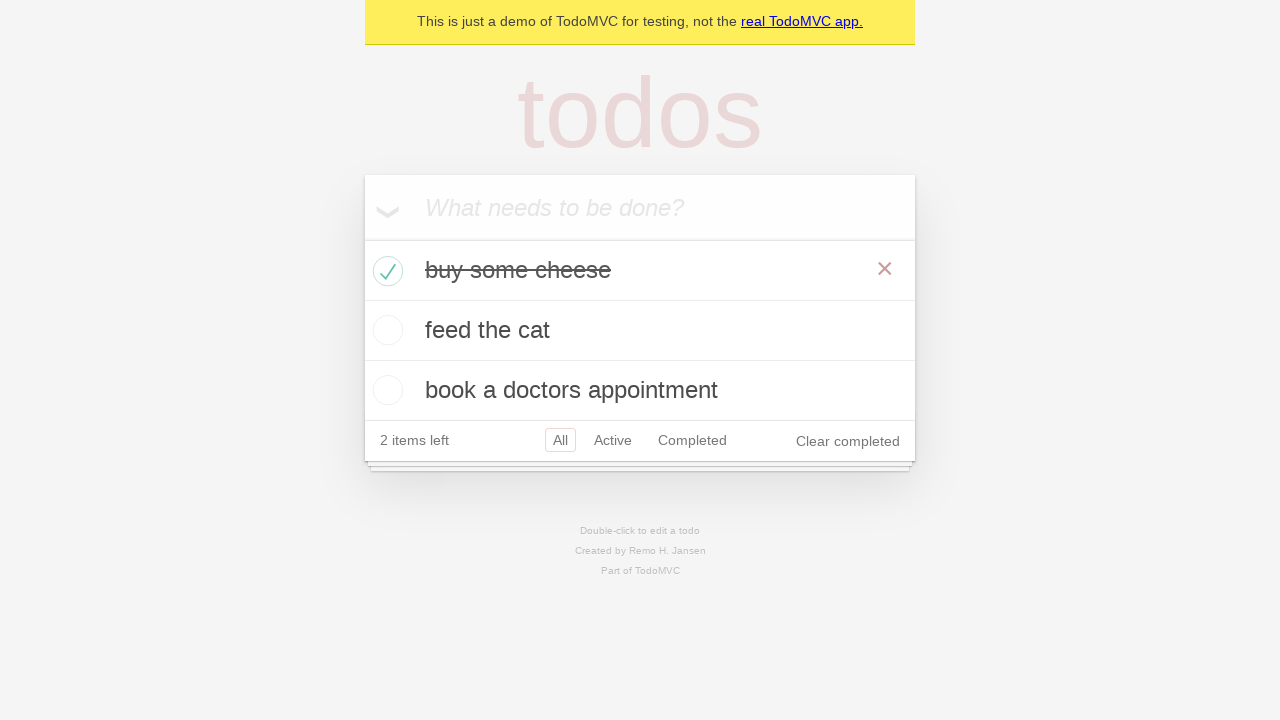

Clicked Clear completed button at (848, 441) on internal:role=button[name="Clear completed"i]
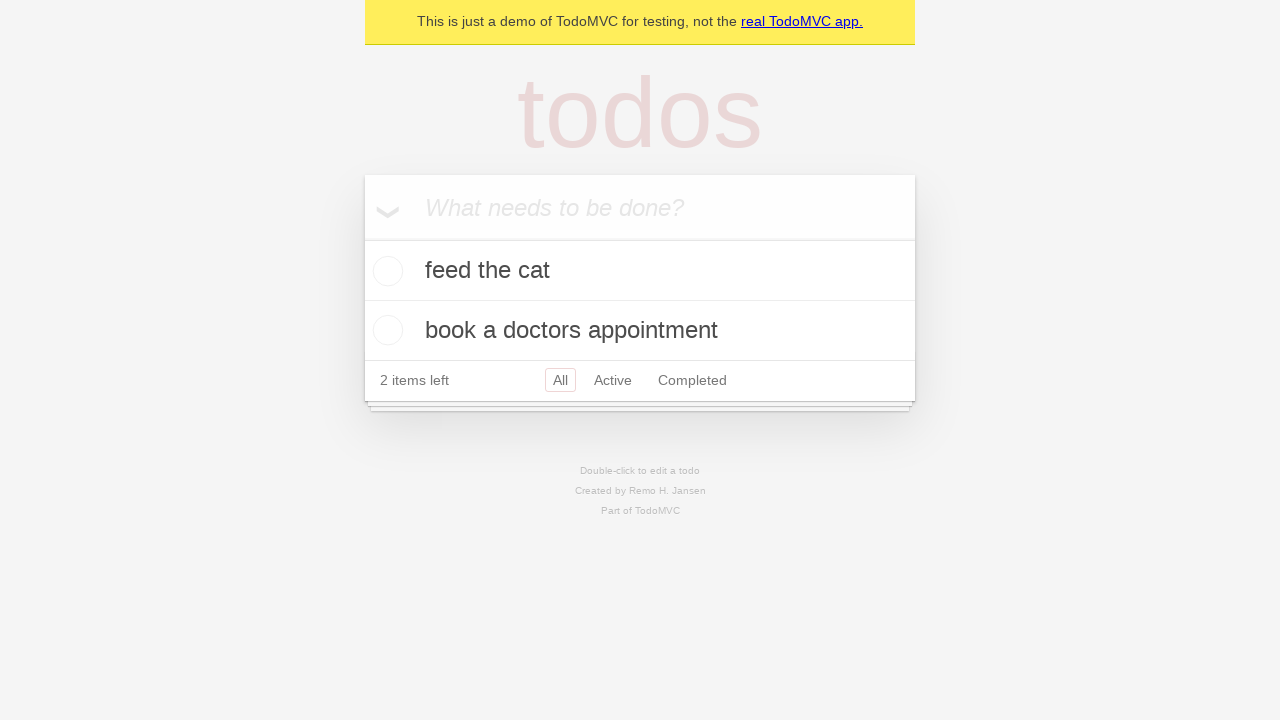

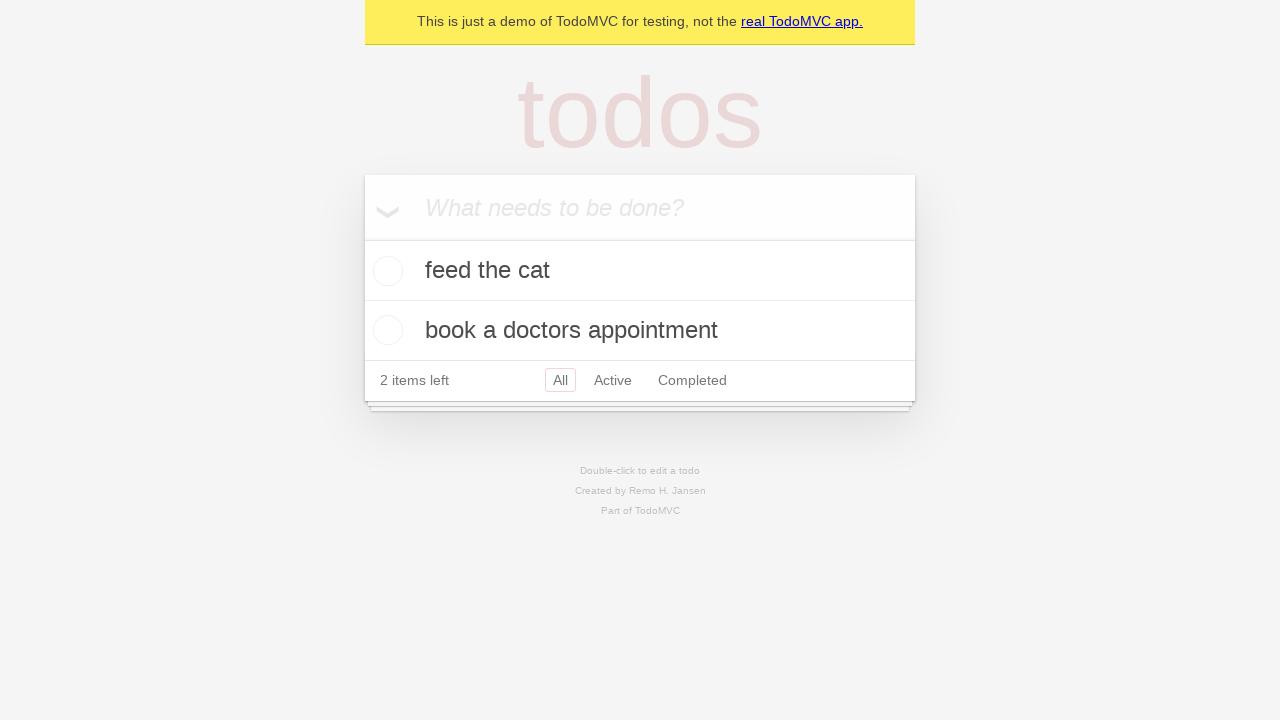